Navigates to the OrangeHRM login page and waits for it to load completely, demonstrating page load timeout functionality.

Starting URL: https://opensource-demo.orangehrmlive.com/web/index.php/auth/login

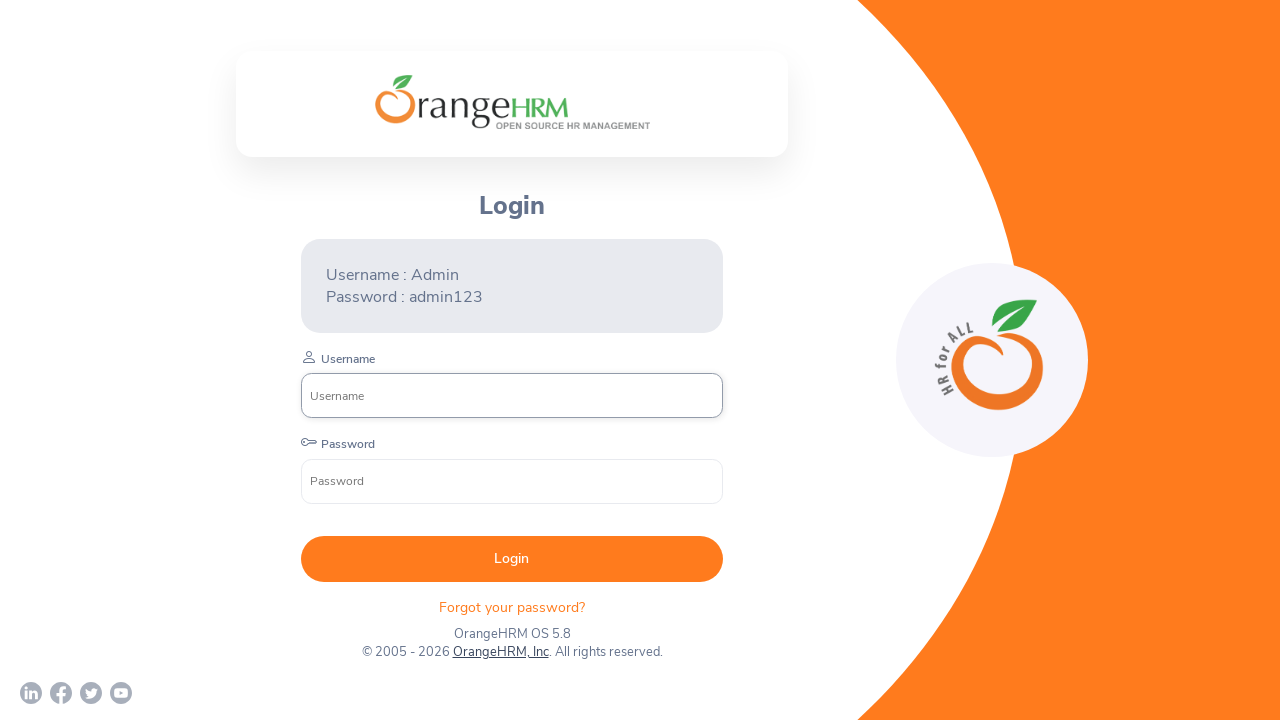

Navigated to OrangeHRM login page
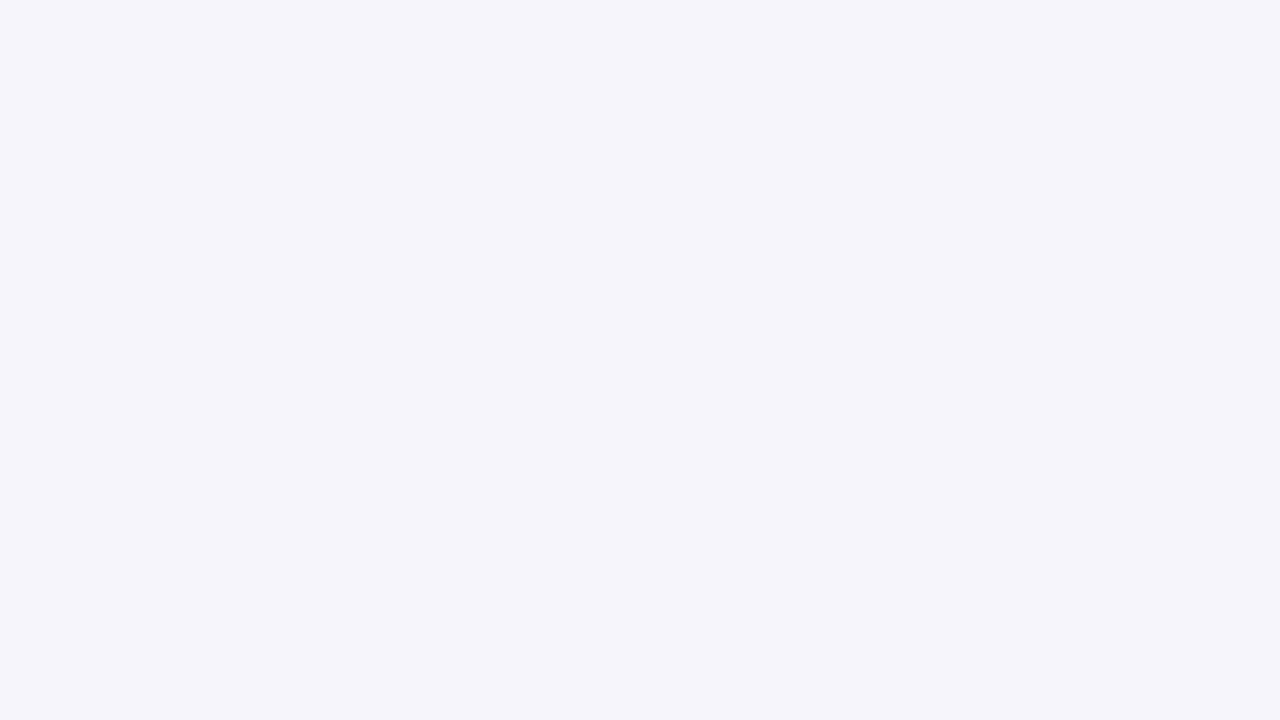

Login form loaded - username field appeared
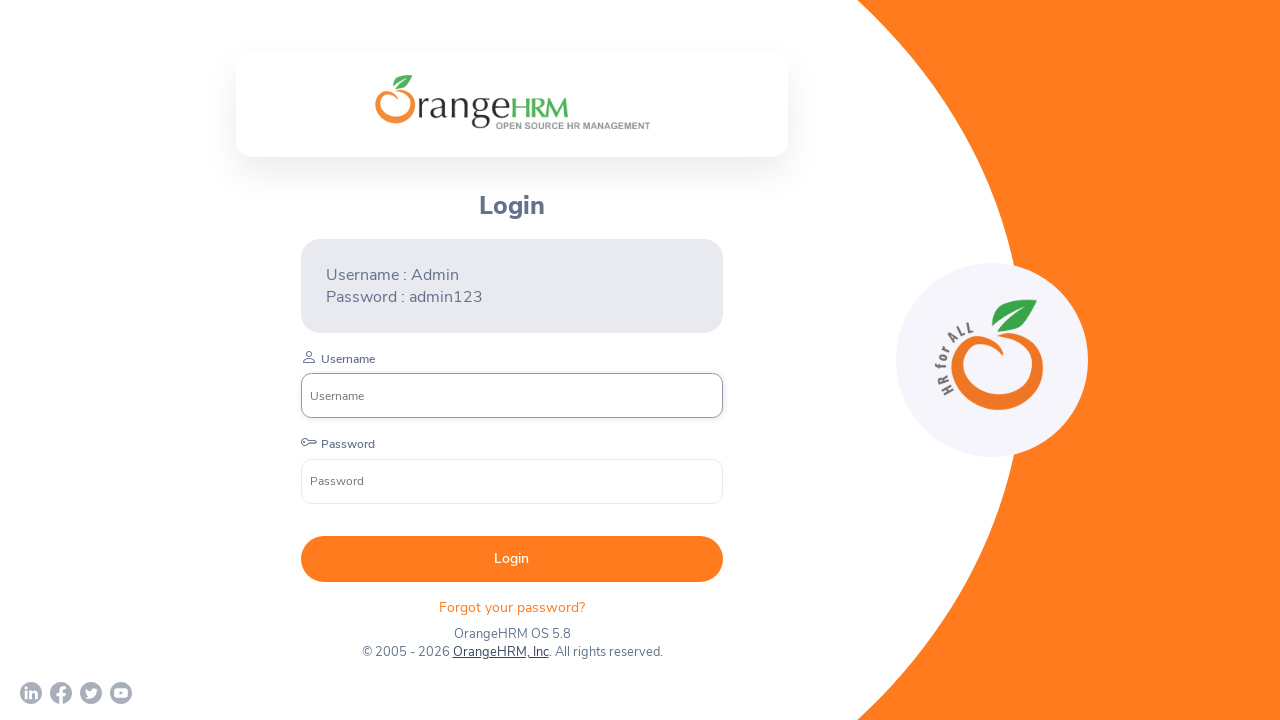

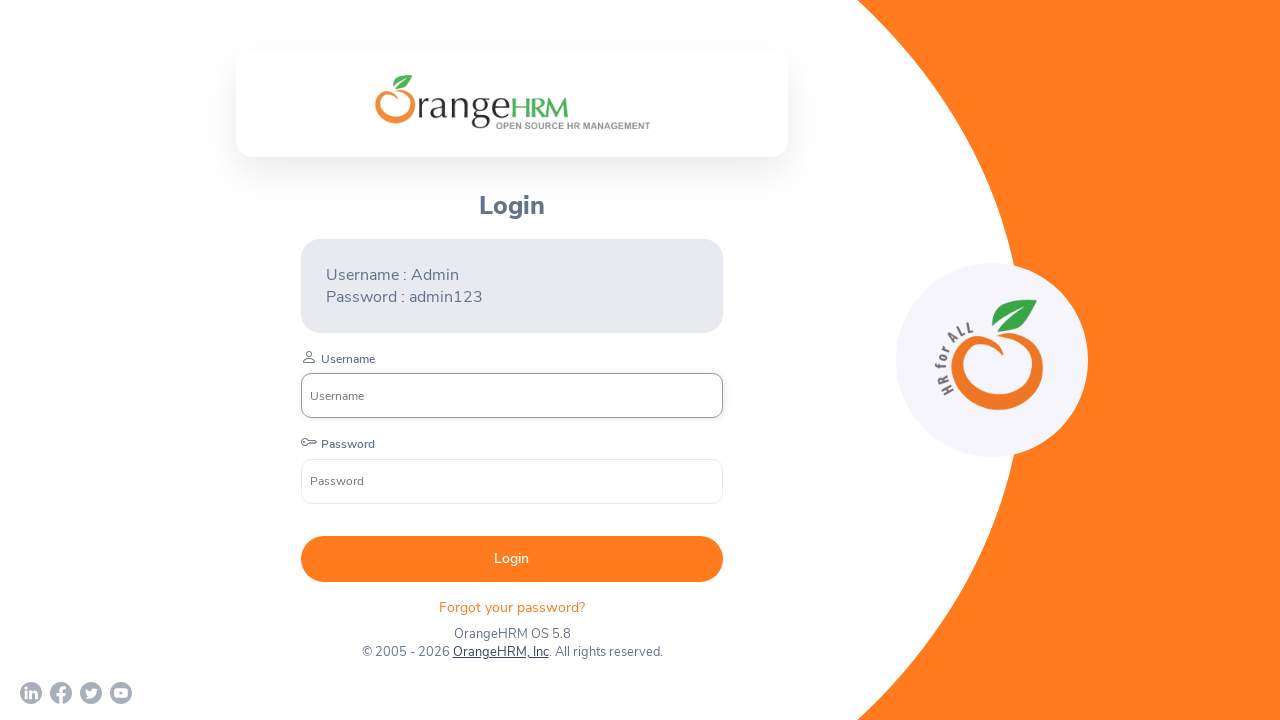